Tests a basic web form by entering text into an input field and clicking the submit button, then verifying the success message is displayed.

Starting URL: https://www.selenium.dev/selenium/web/web-form.html

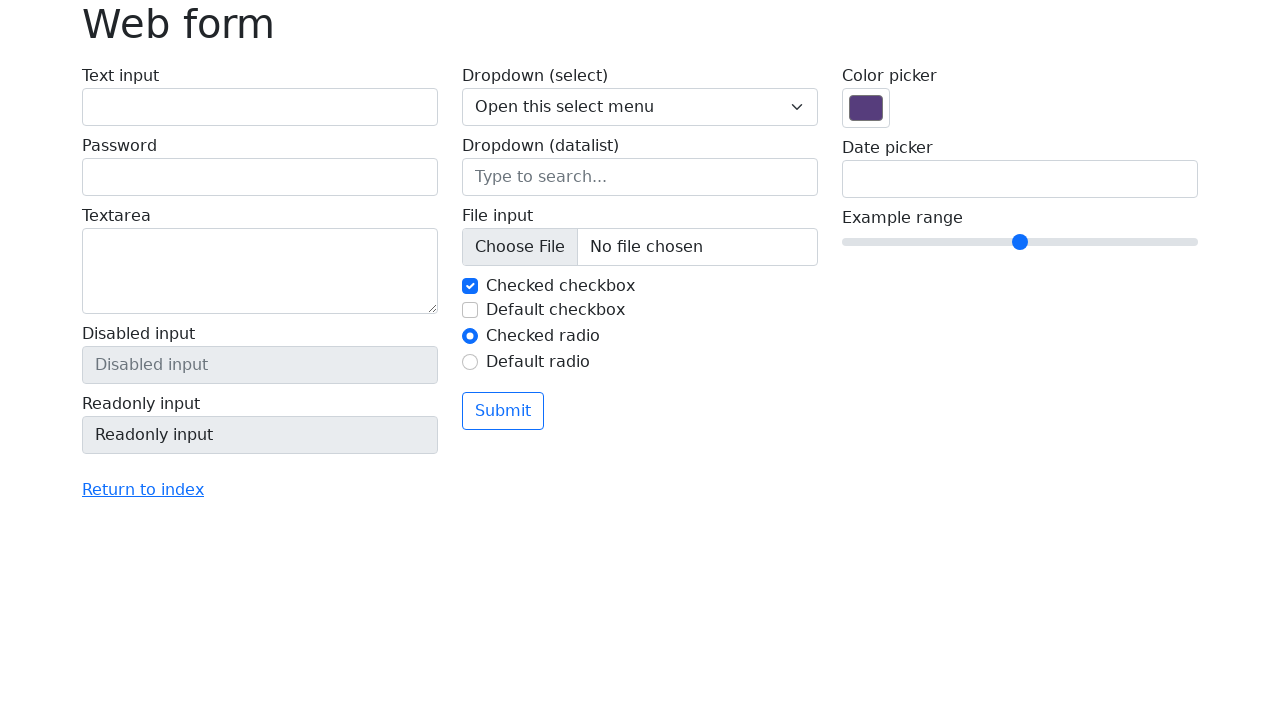

Filled text input field with 'Selenium' on input[name='my-text']
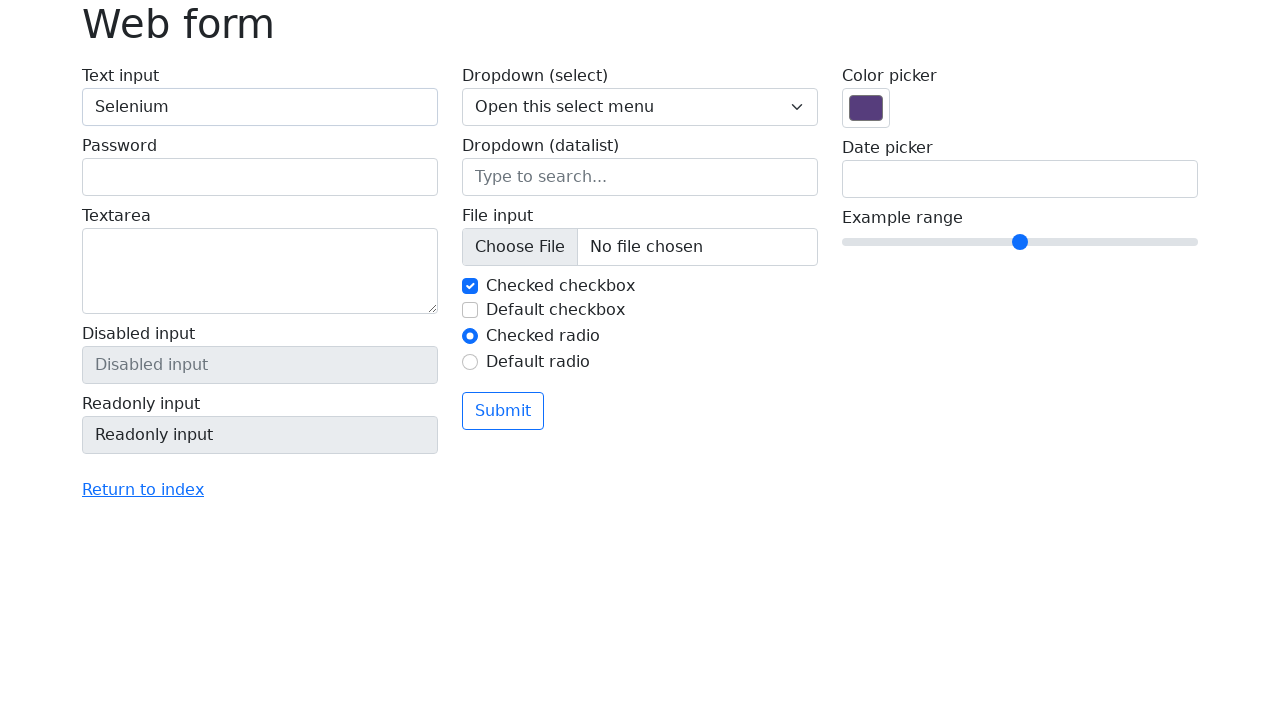

Clicked the submit button at (503, 411) on button
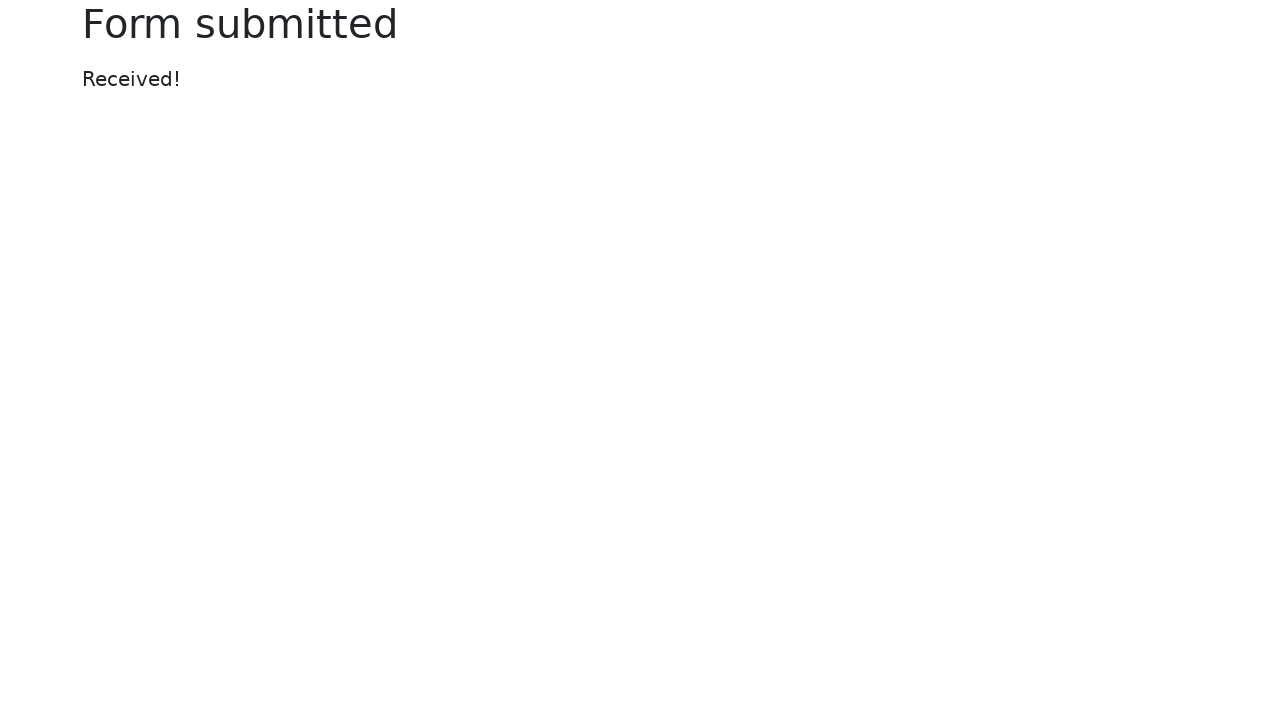

Success message element loaded
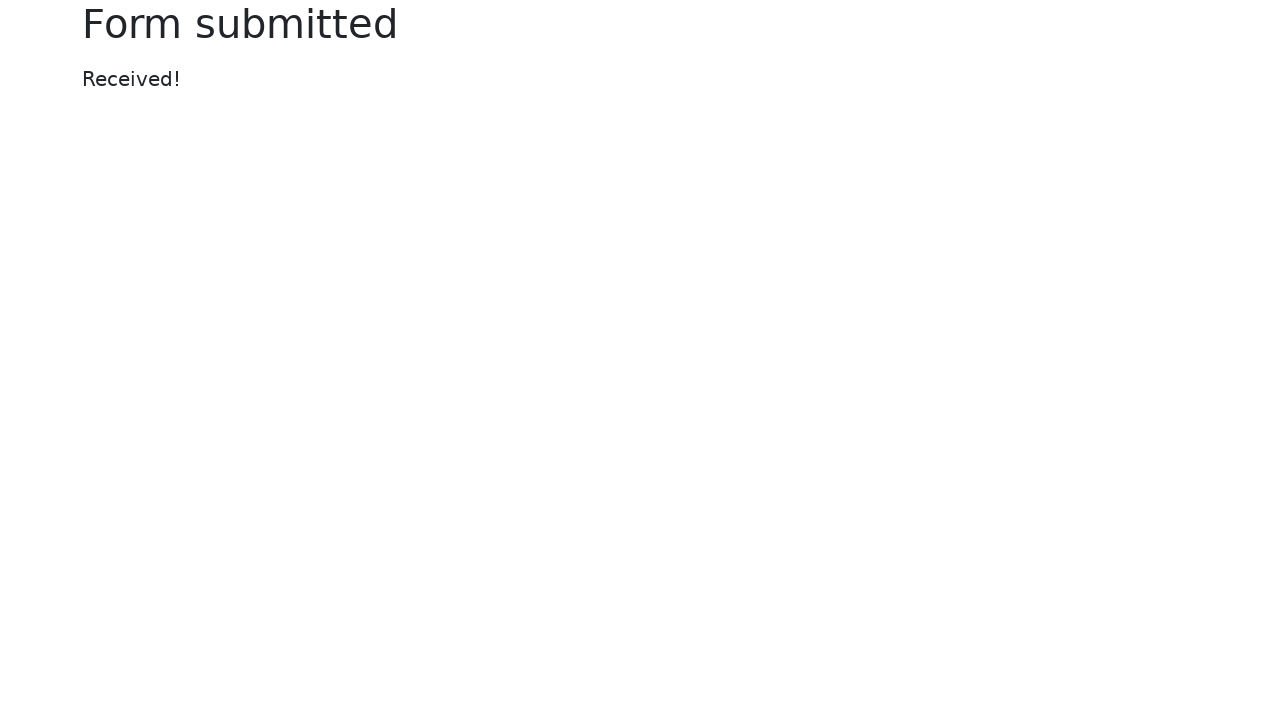

Located success message element
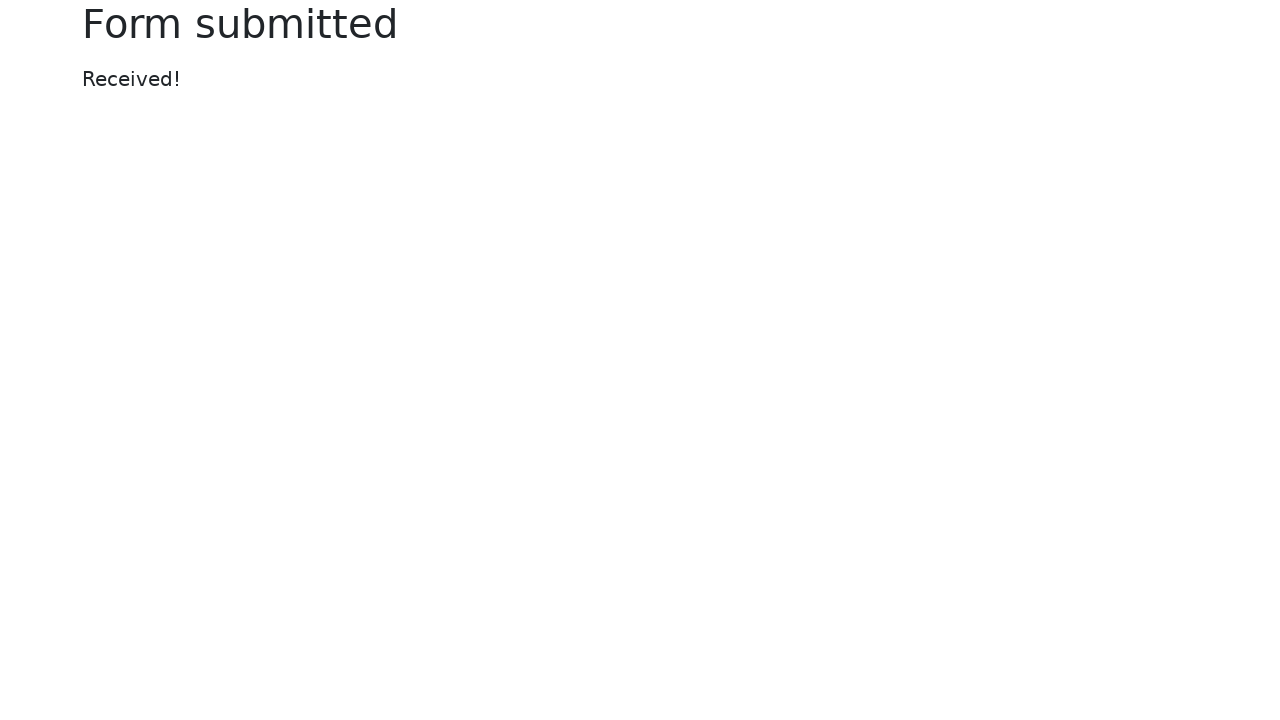

Verified success message displays 'Received!'
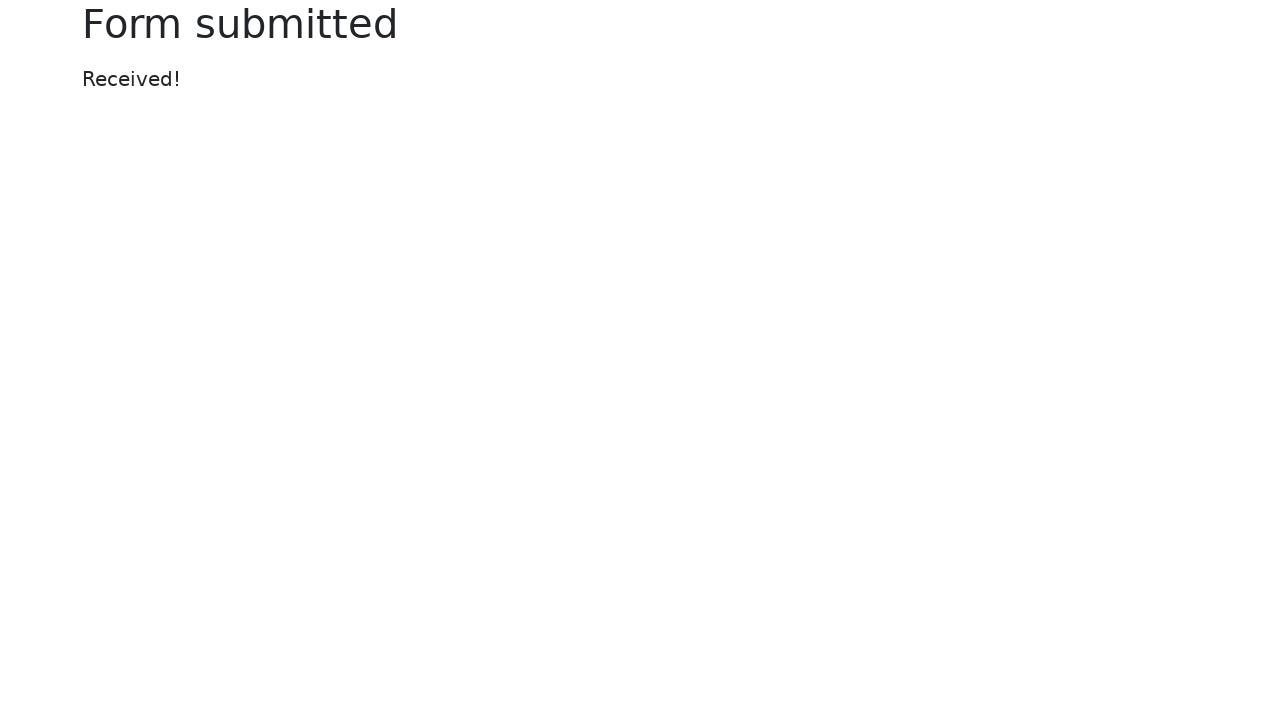

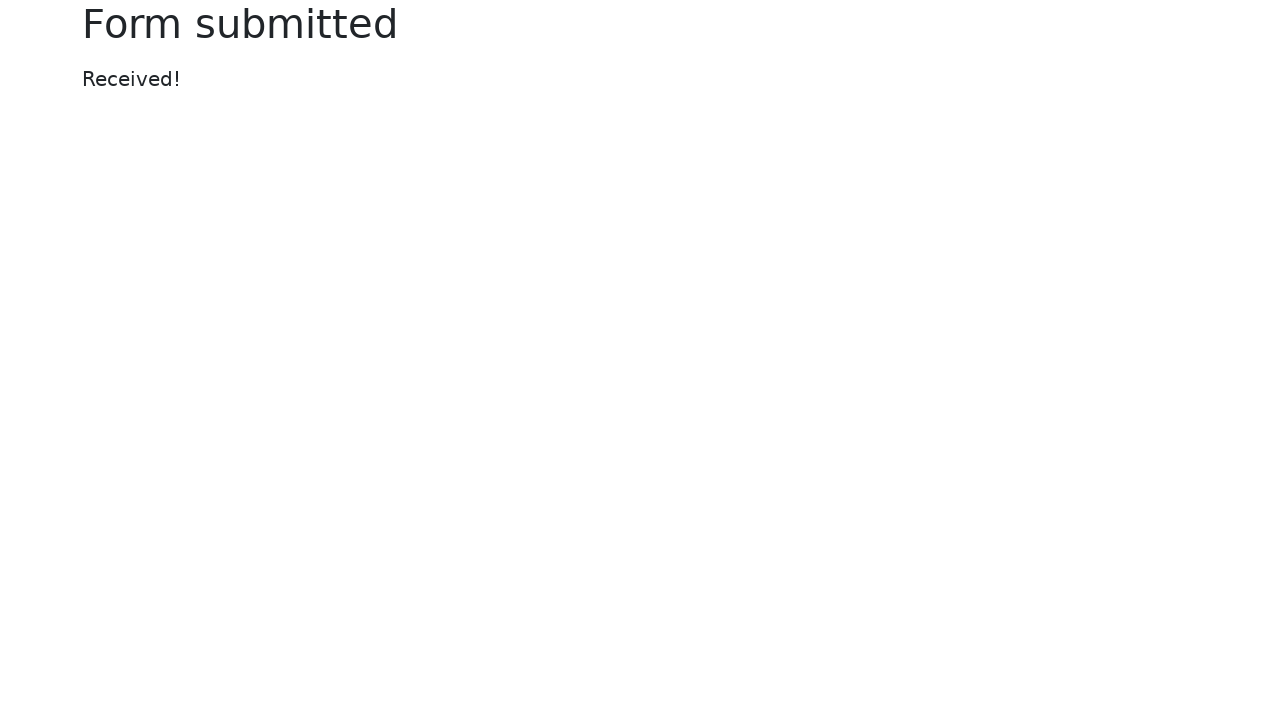